Tests sorting the Due column using semantic class selectors on table 2, clicking the dues header and verifying ascending sort order

Starting URL: http://the-internet.herokuapp.com/tables

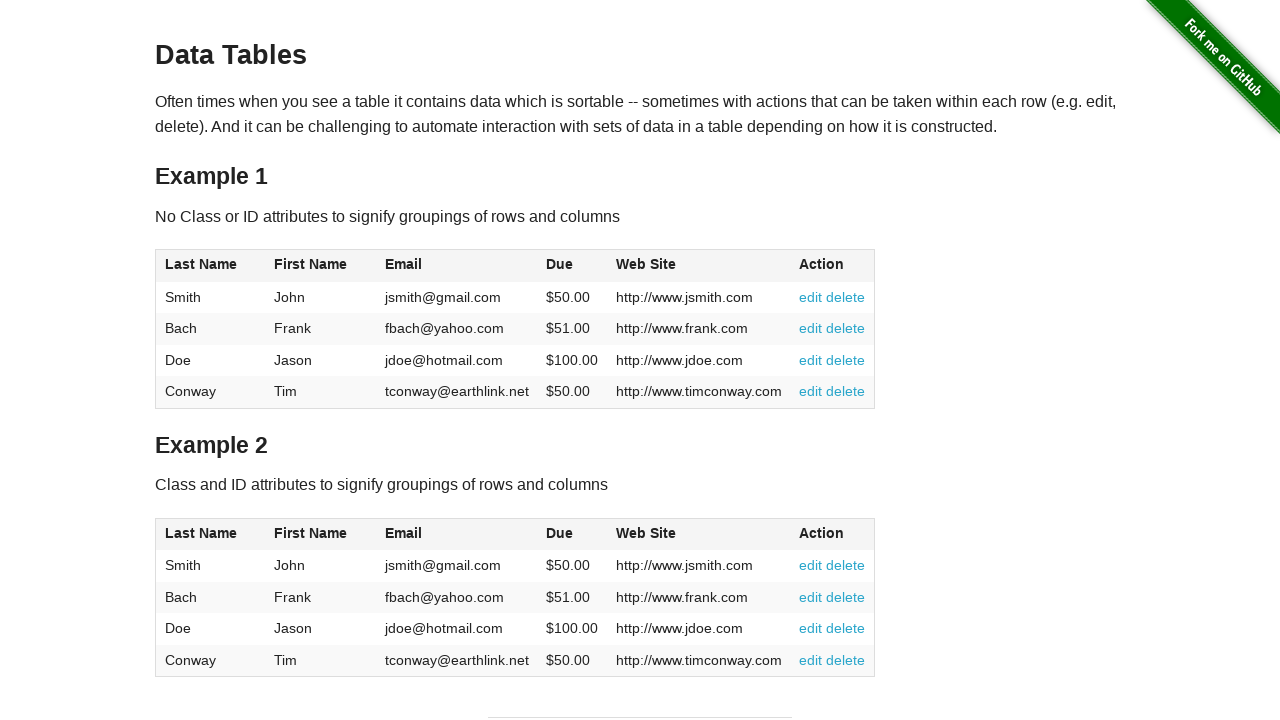

Clicked Due column header in table 2 using semantic class selector at (560, 533) on #table2 thead .dues
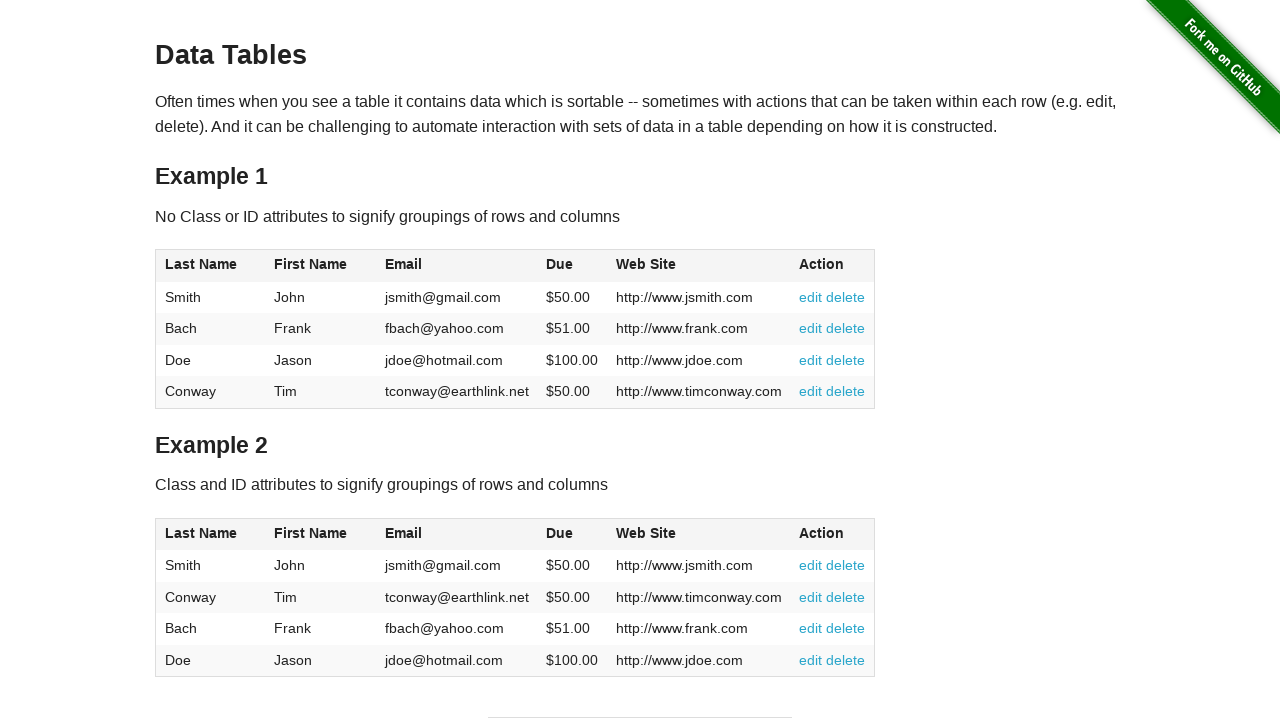

Table 2 sorted - Due column cells loaded
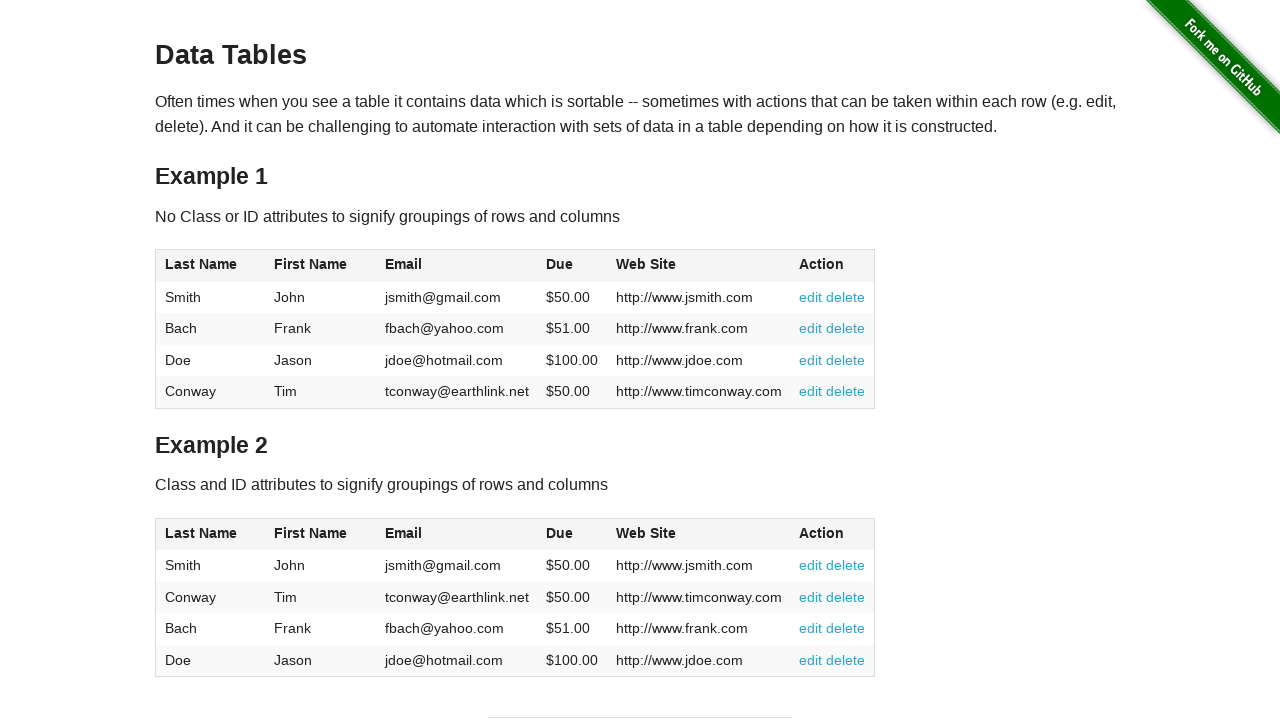

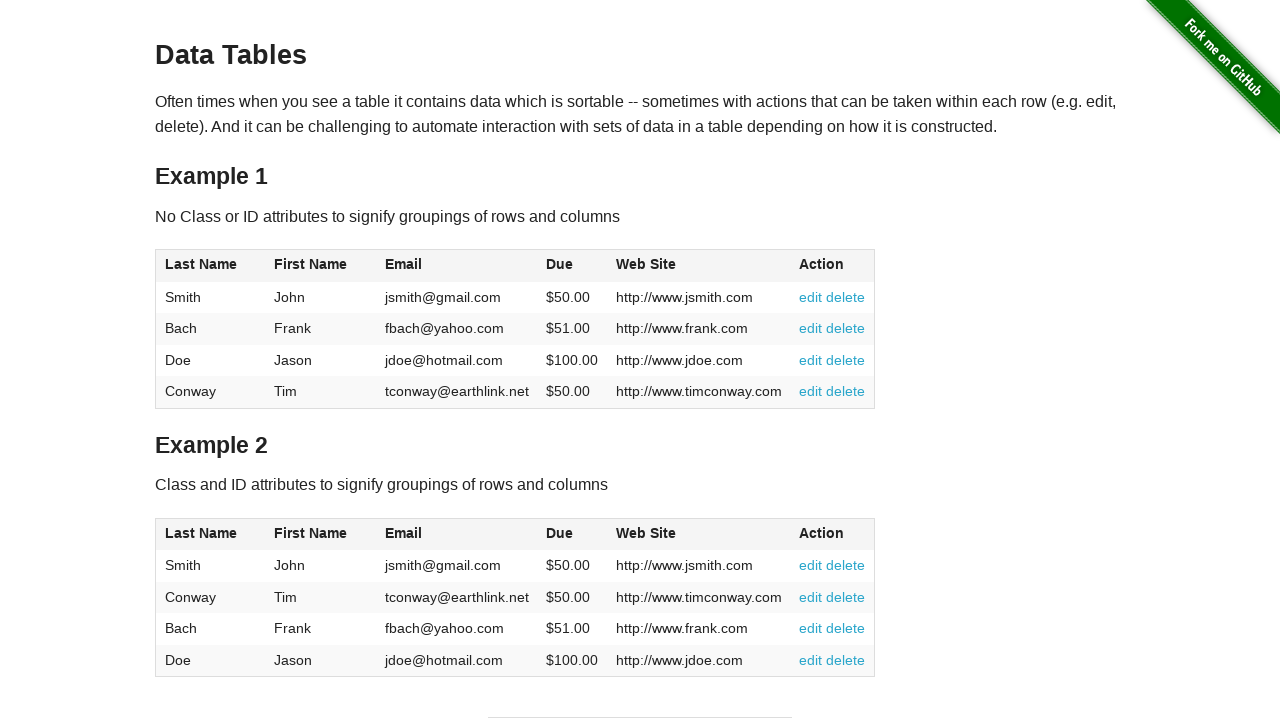